Tests form validation by clicking a button and verifying that email validation field appears

Starting URL: http://qxf2.com/selenium-tutorial-main

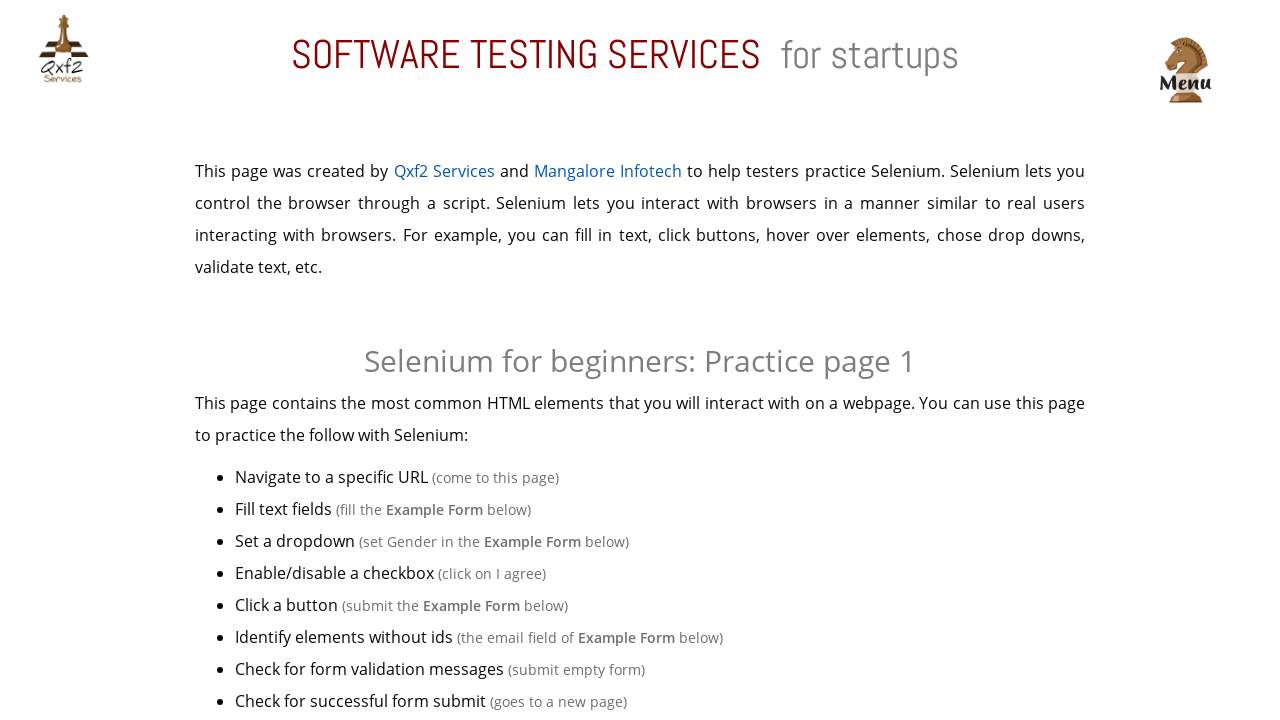

Clicked 'Click me!' button to trigger form validation at (640, 360) on button:has-text('Click me!')
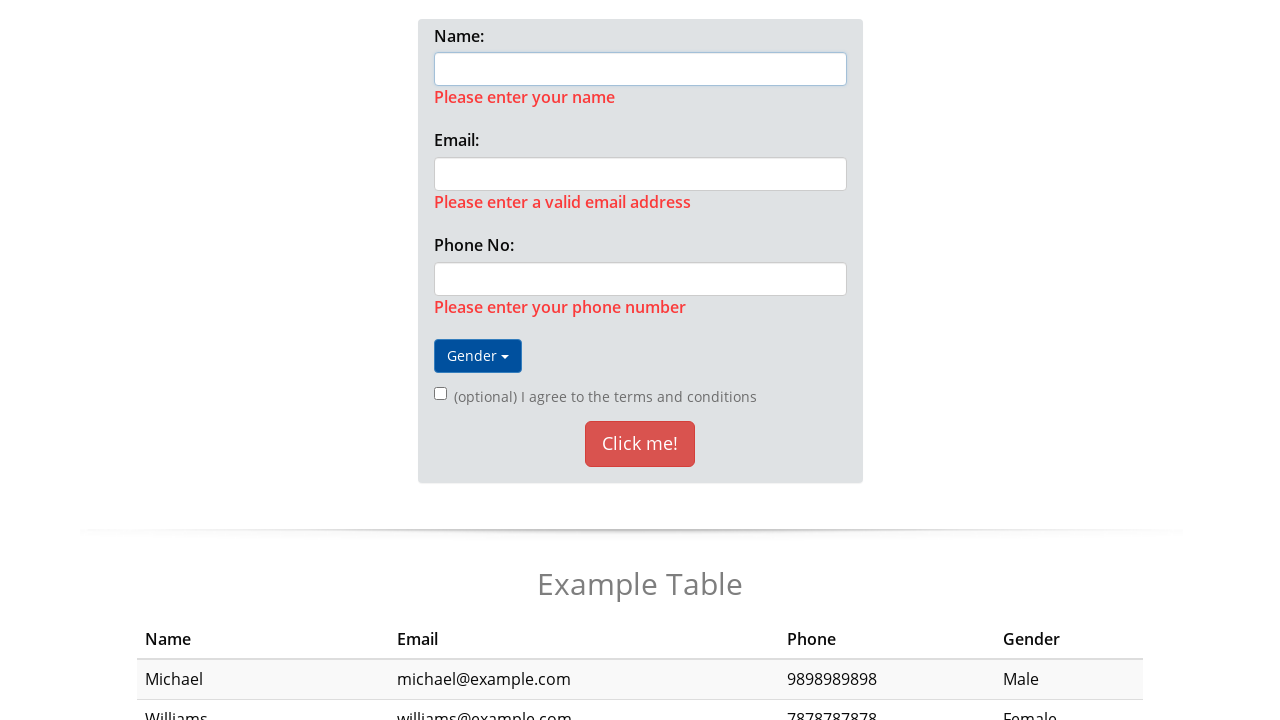

Waited 3 seconds for validation to appear
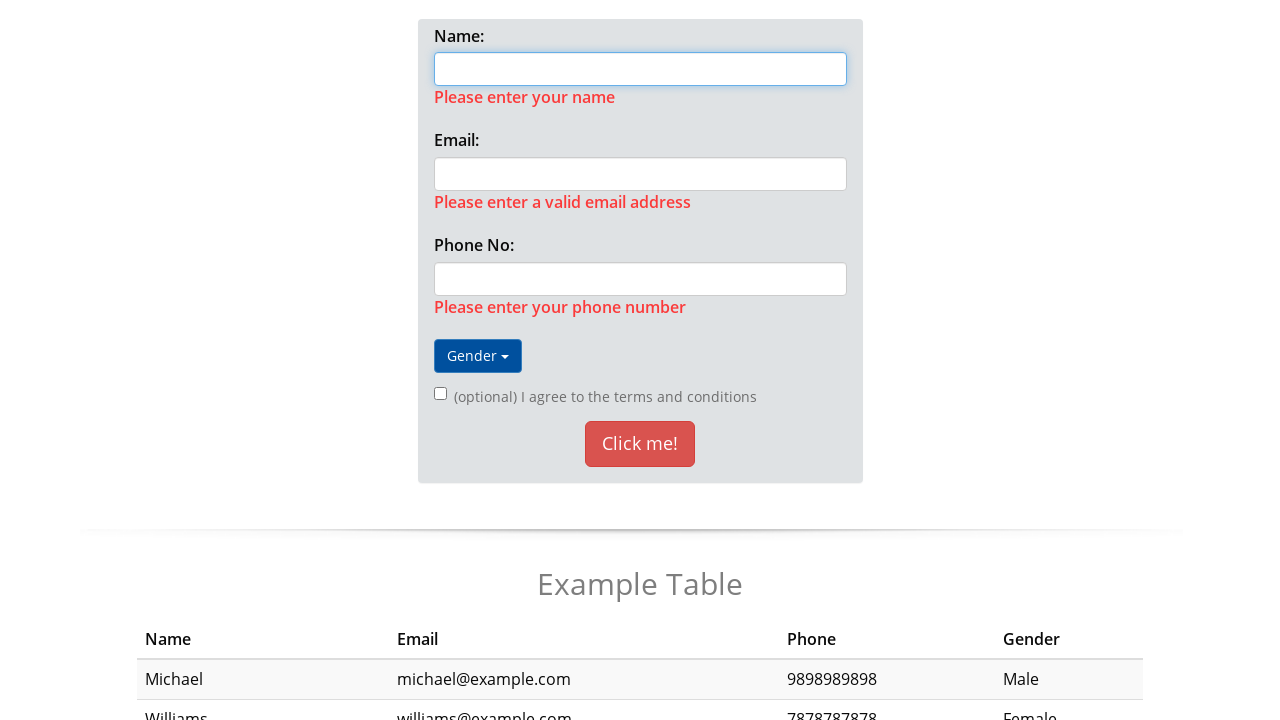

Email validation field did not appear
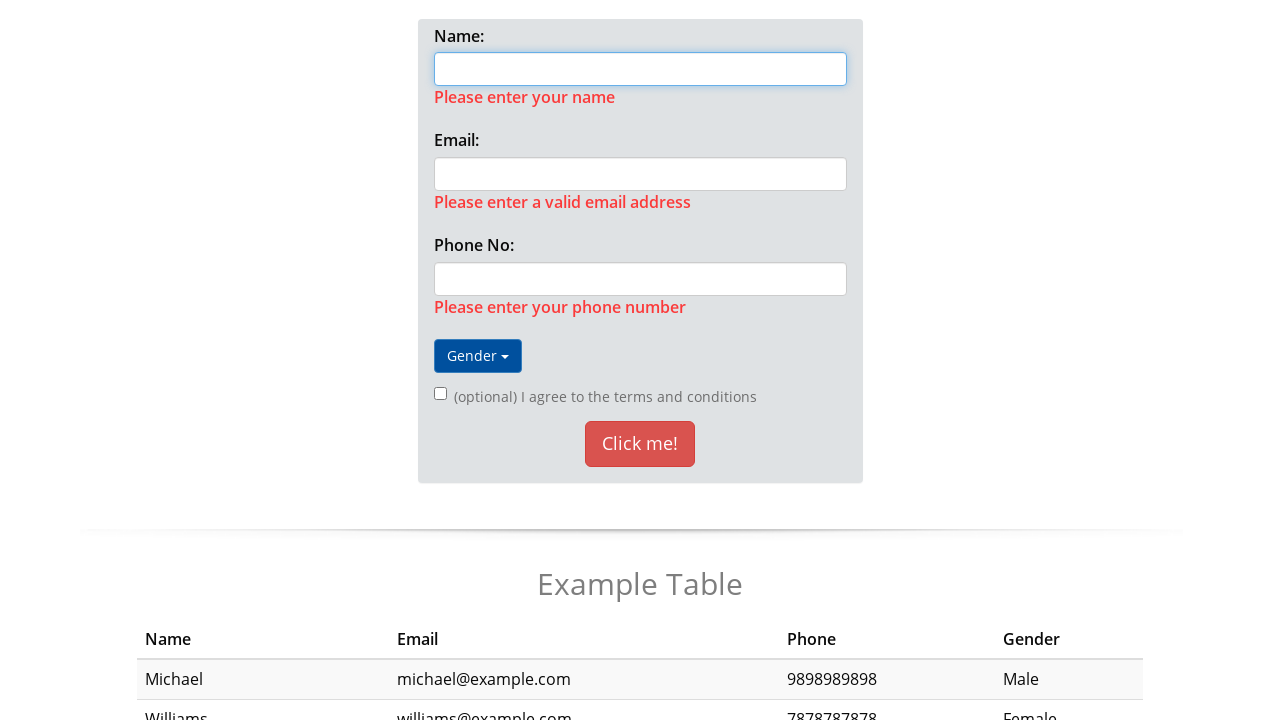

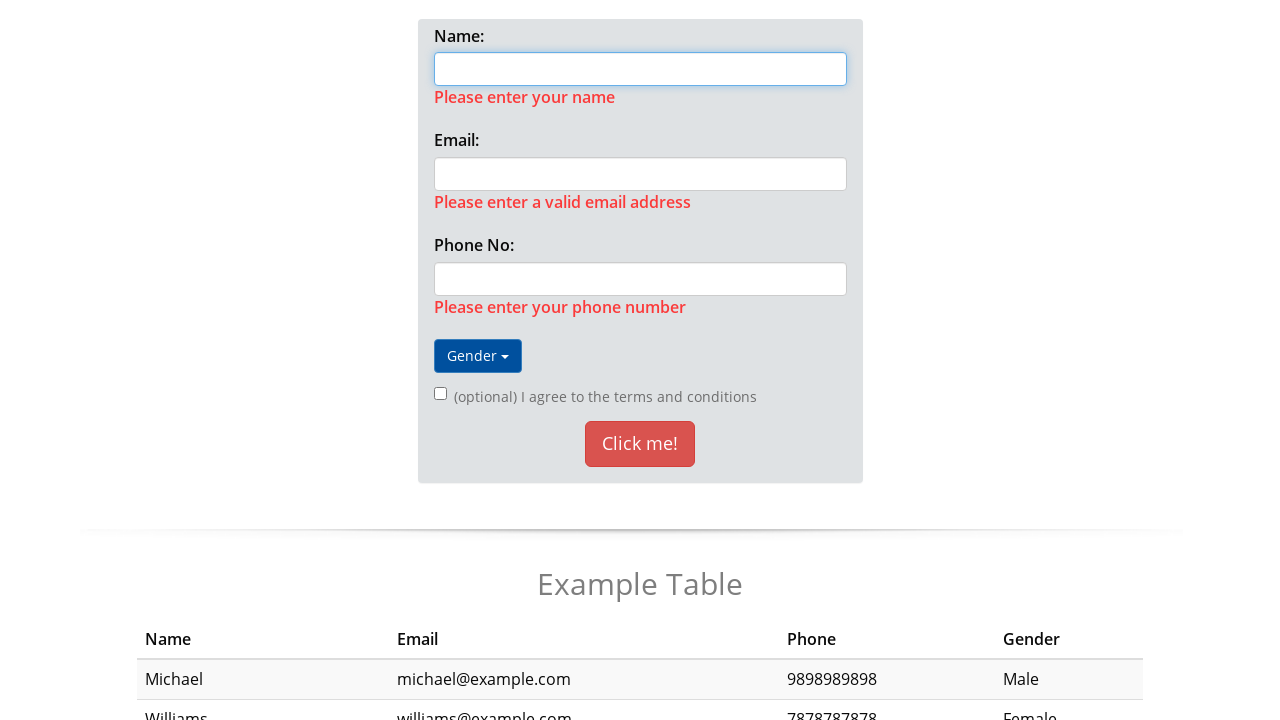